Tests opening multiple browser windows/tabs by clicking a link repeatedly until reaching a target number of windows, then verifies the window count

Starting URL: http://the-internet.herokuapp.com/

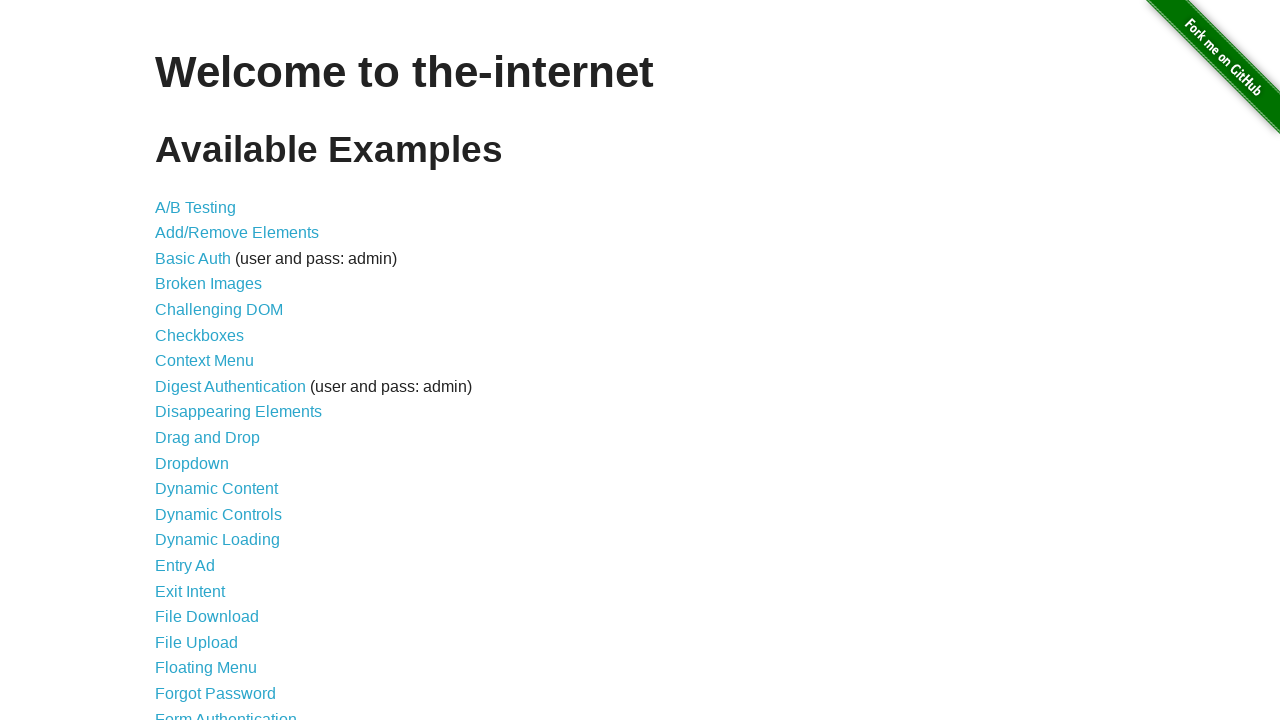

Clicked on the 'Windows' link at (218, 369) on xpath=//*[contains(text(), 'Windows')]
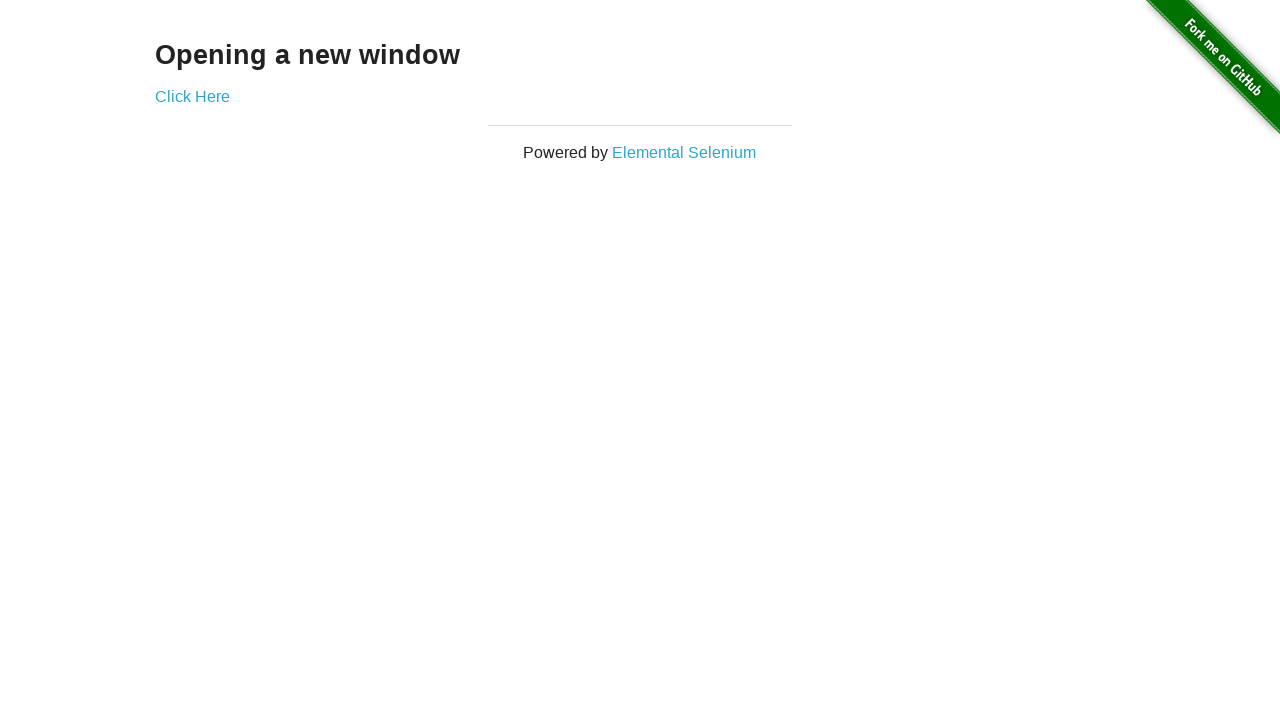

Waited for 'Click' link to appear on Multiple Windows page
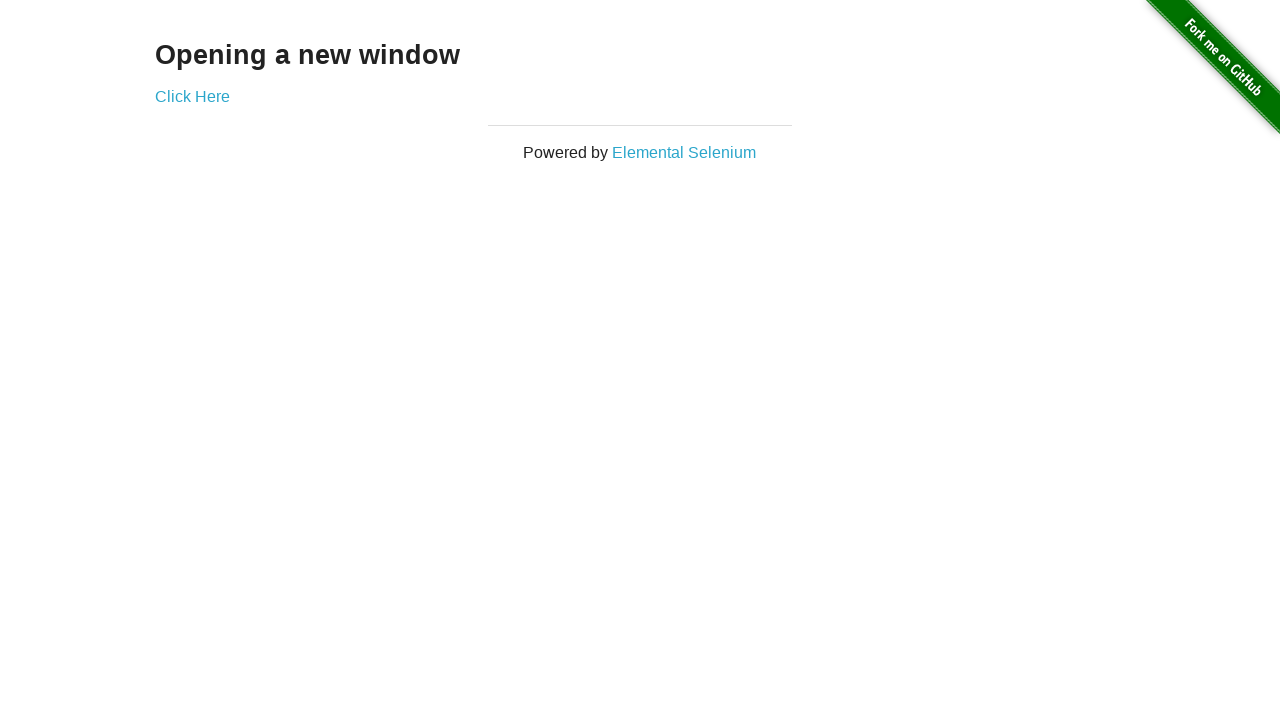

Clicked 'Click' link to open new window (iteration 1) at (192, 96) on xpath=//a[contains(text(), 'Click')]
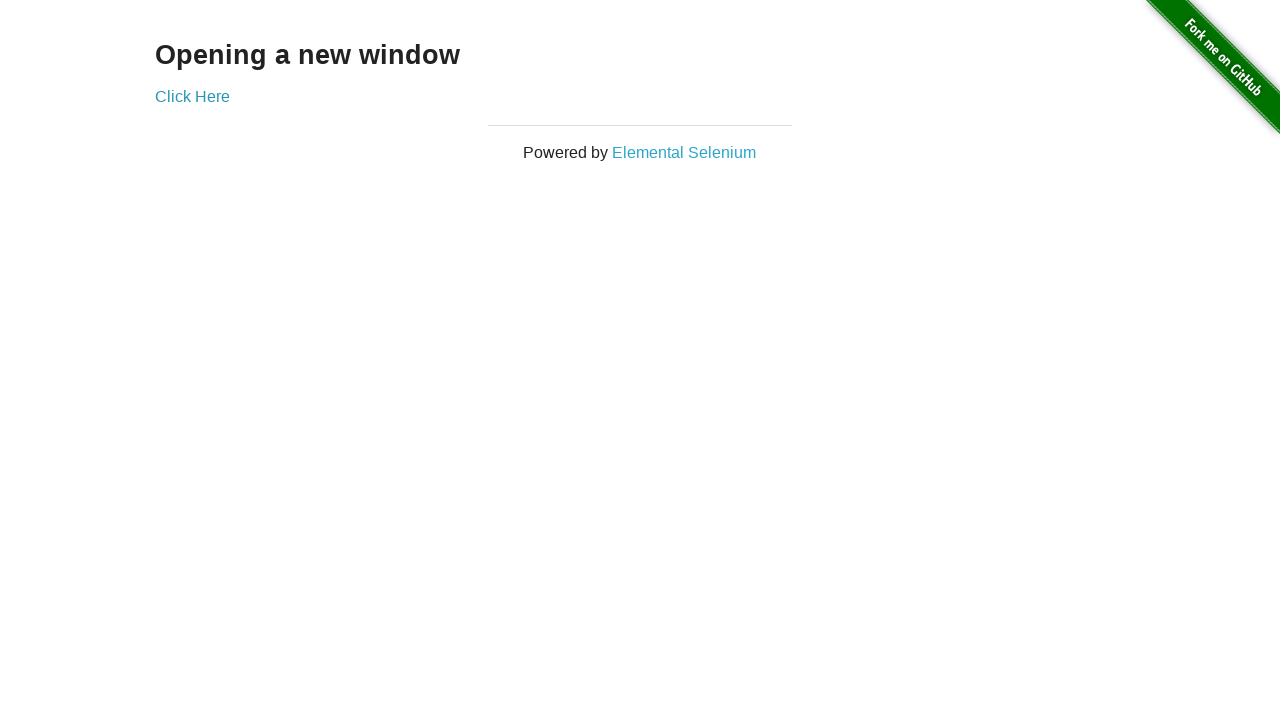

Waited 500ms for window to open (iteration 1)
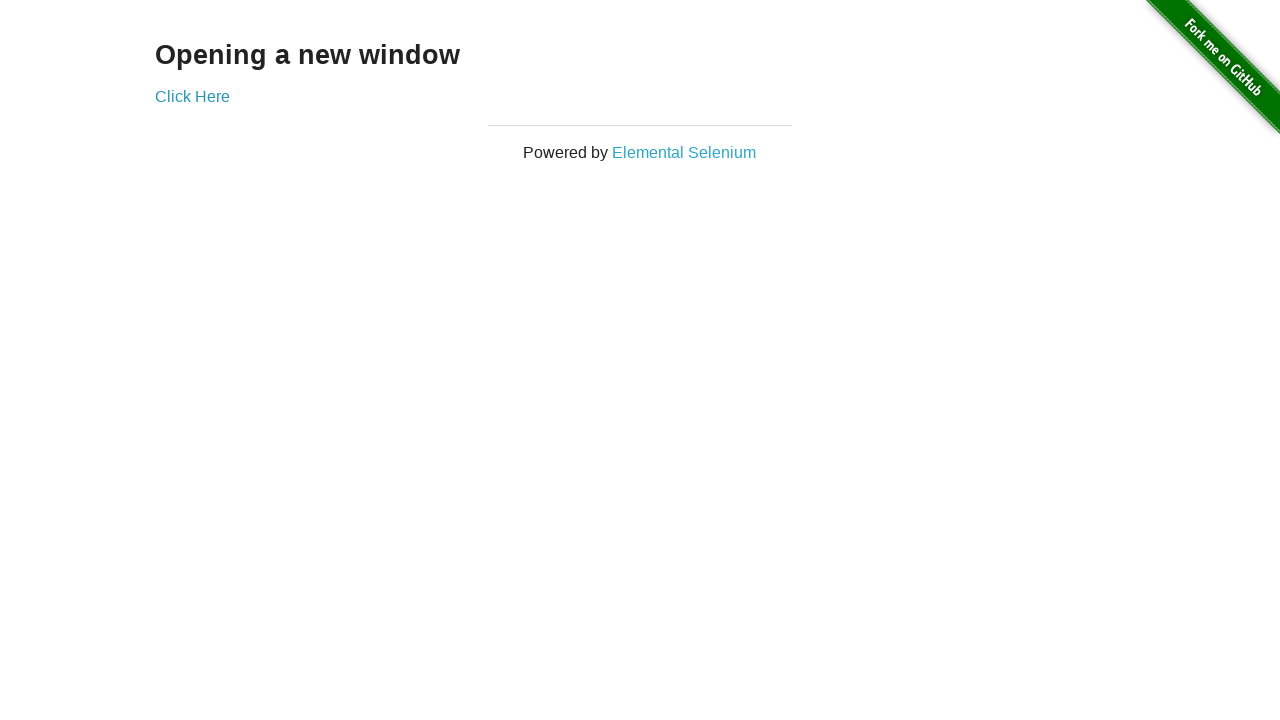

Clicked 'Click' link to open new window (iteration 2) at (192, 96) on xpath=//a[contains(text(), 'Click')]
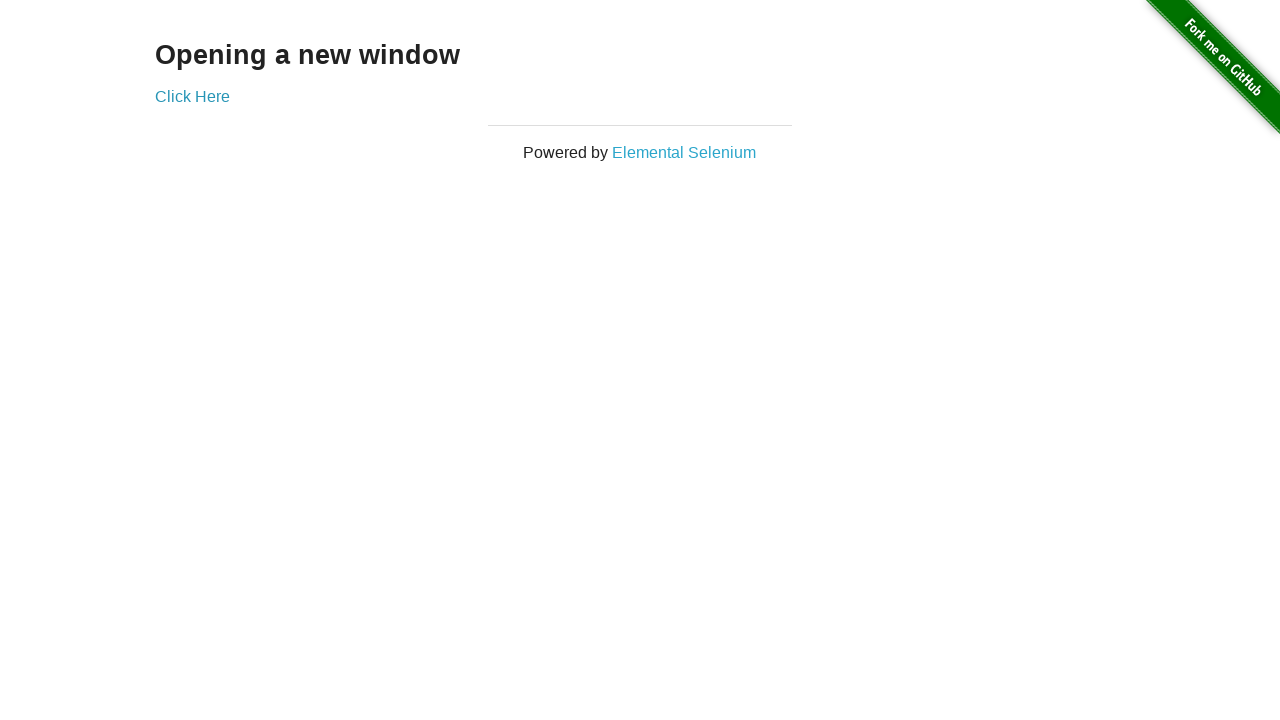

Waited 500ms for window to open (iteration 2)
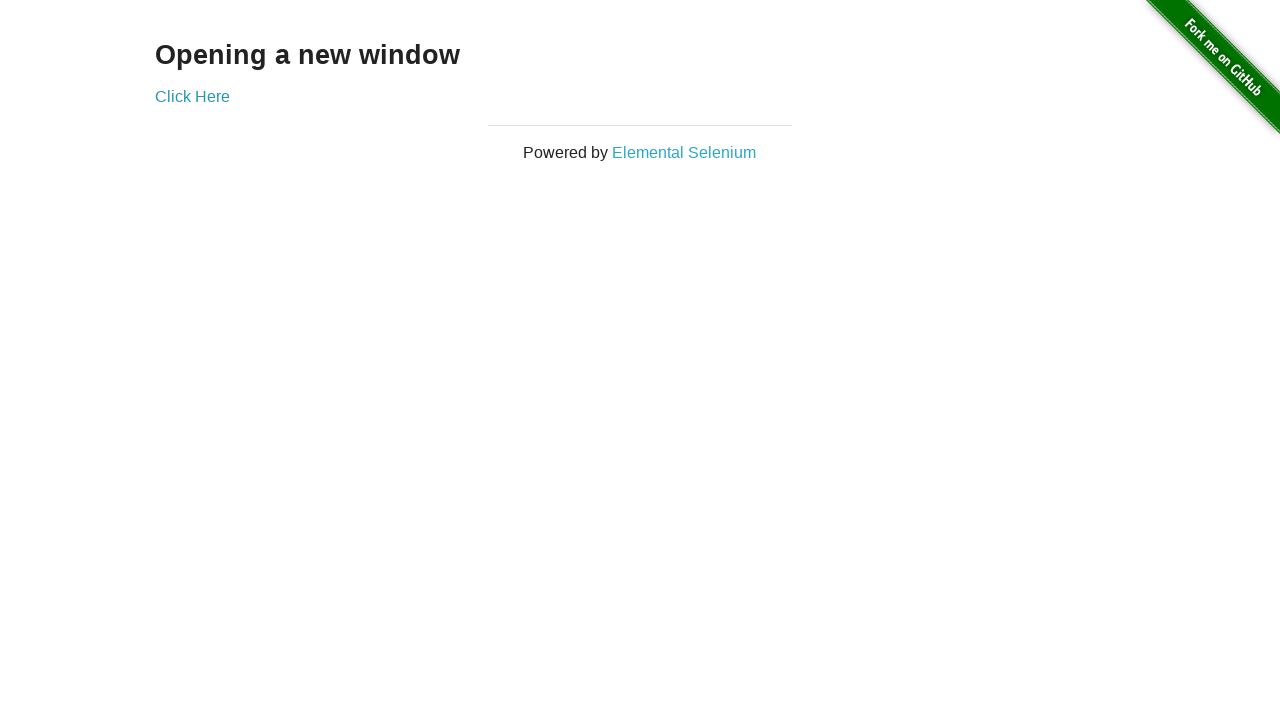

Clicked 'Click' link to open new window (iteration 3) at (192, 96) on xpath=//a[contains(text(), 'Click')]
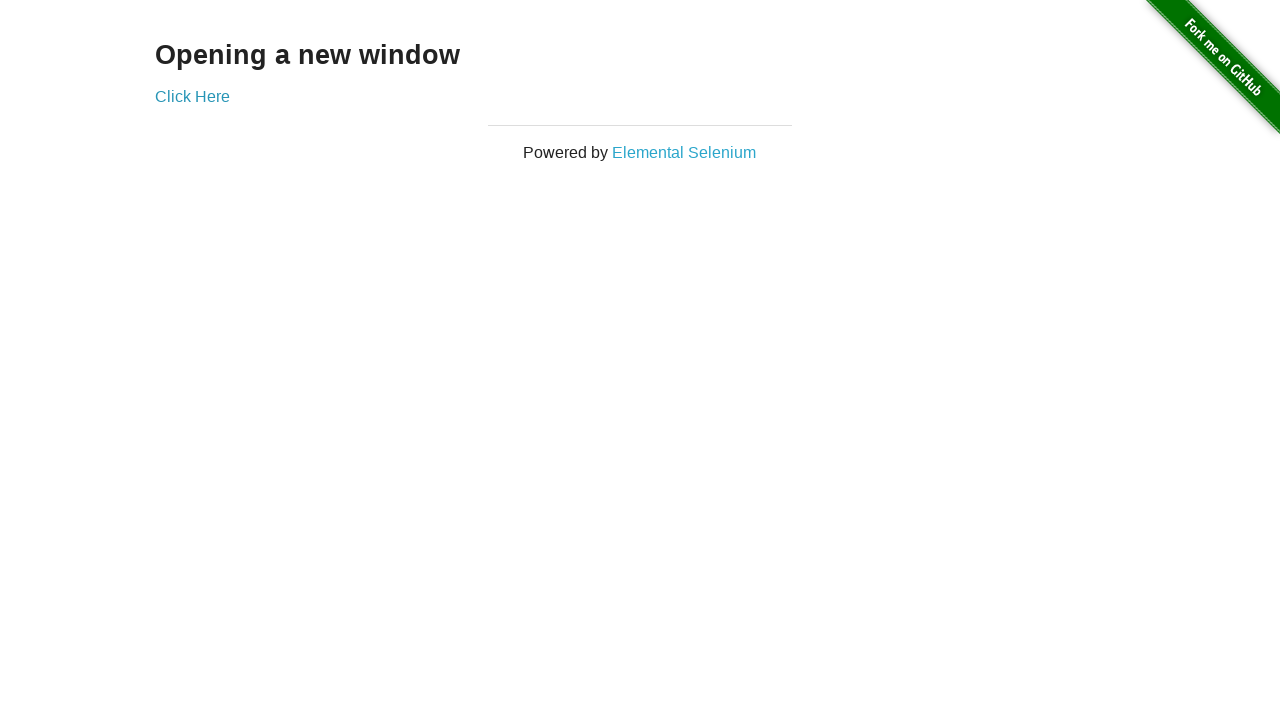

Waited 500ms for window to open (iteration 3)
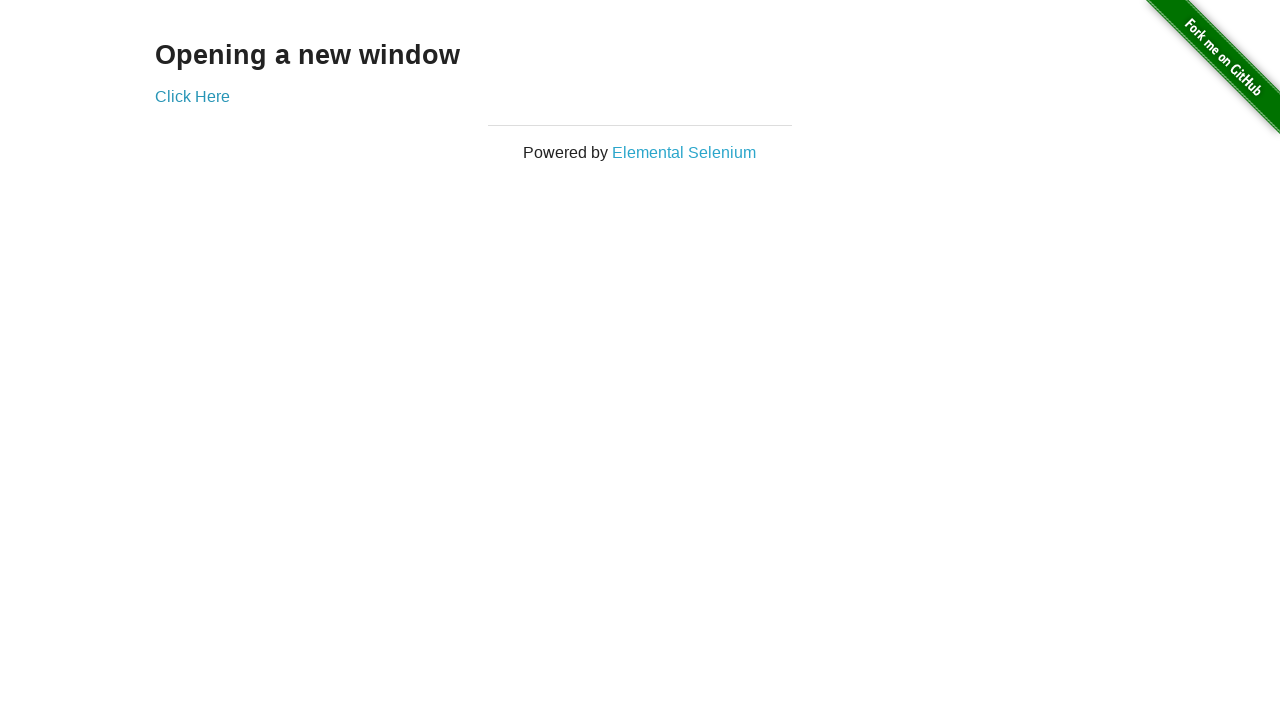

Clicked 'Click' link to open new window (iteration 4) at (192, 96) on xpath=//a[contains(text(), 'Click')]
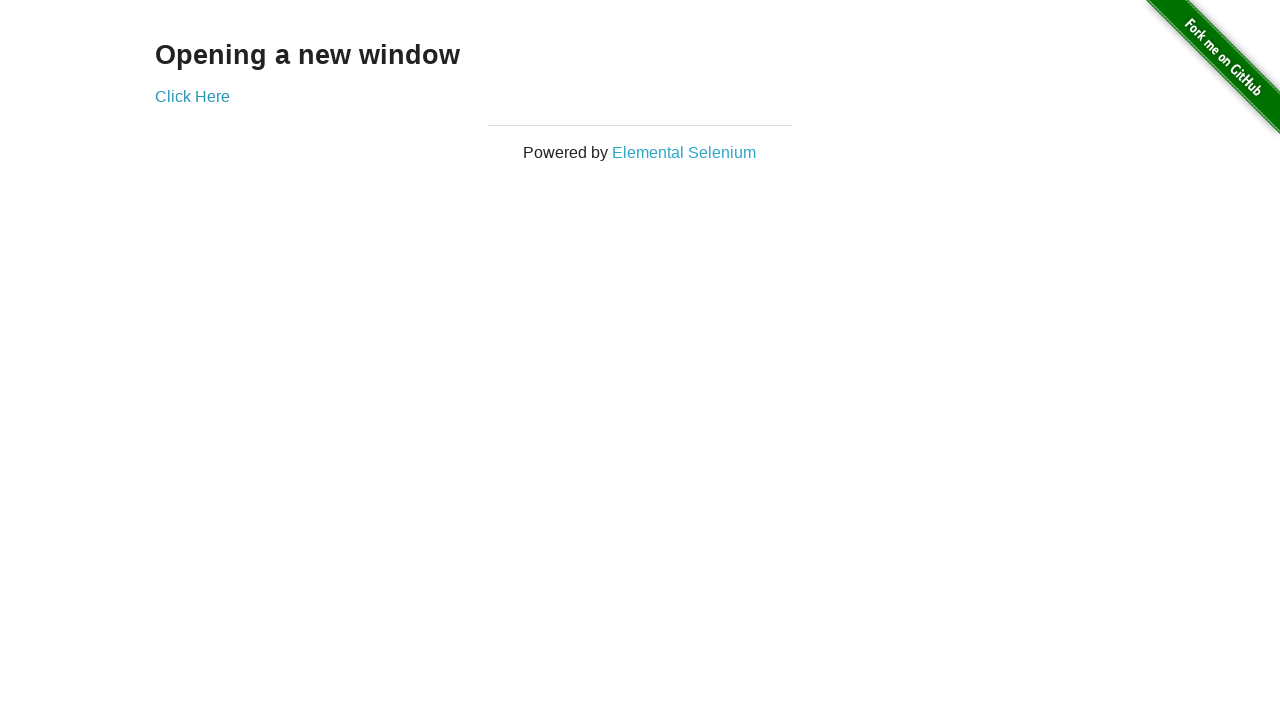

Waited 500ms for window to open (iteration 4)
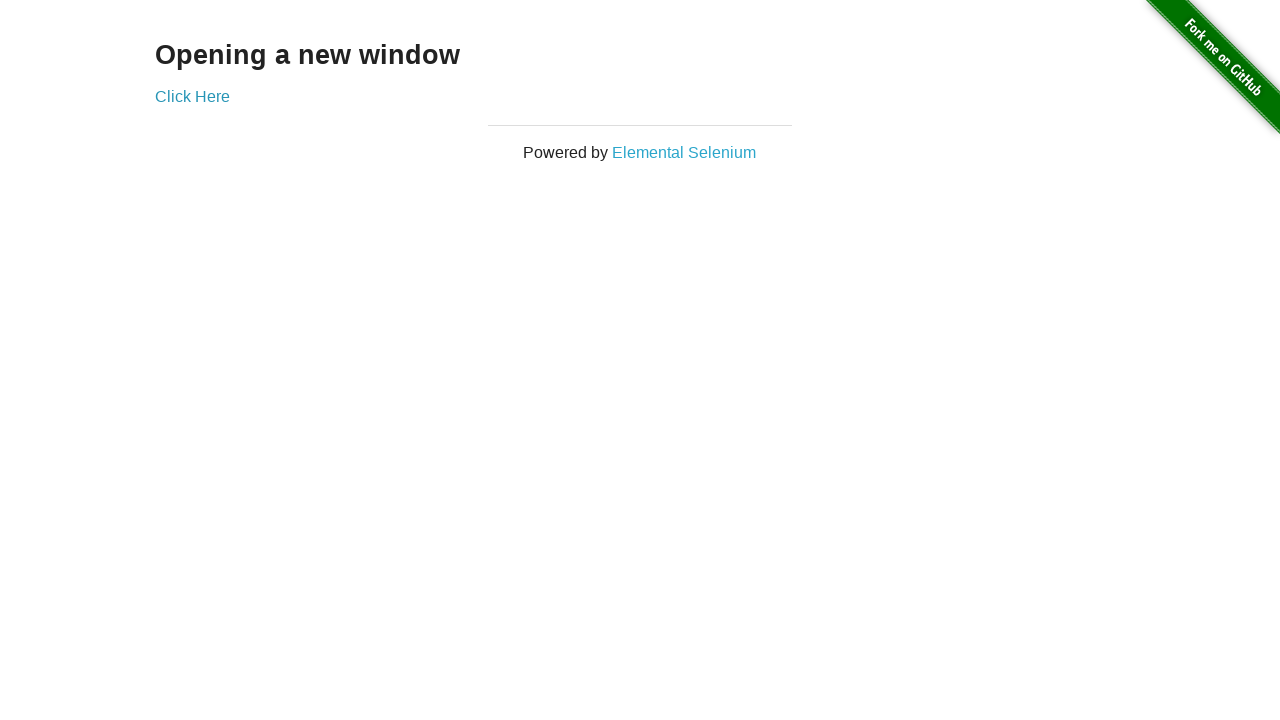

Verified 'Click' link is still present and clickable after opening multiple windows
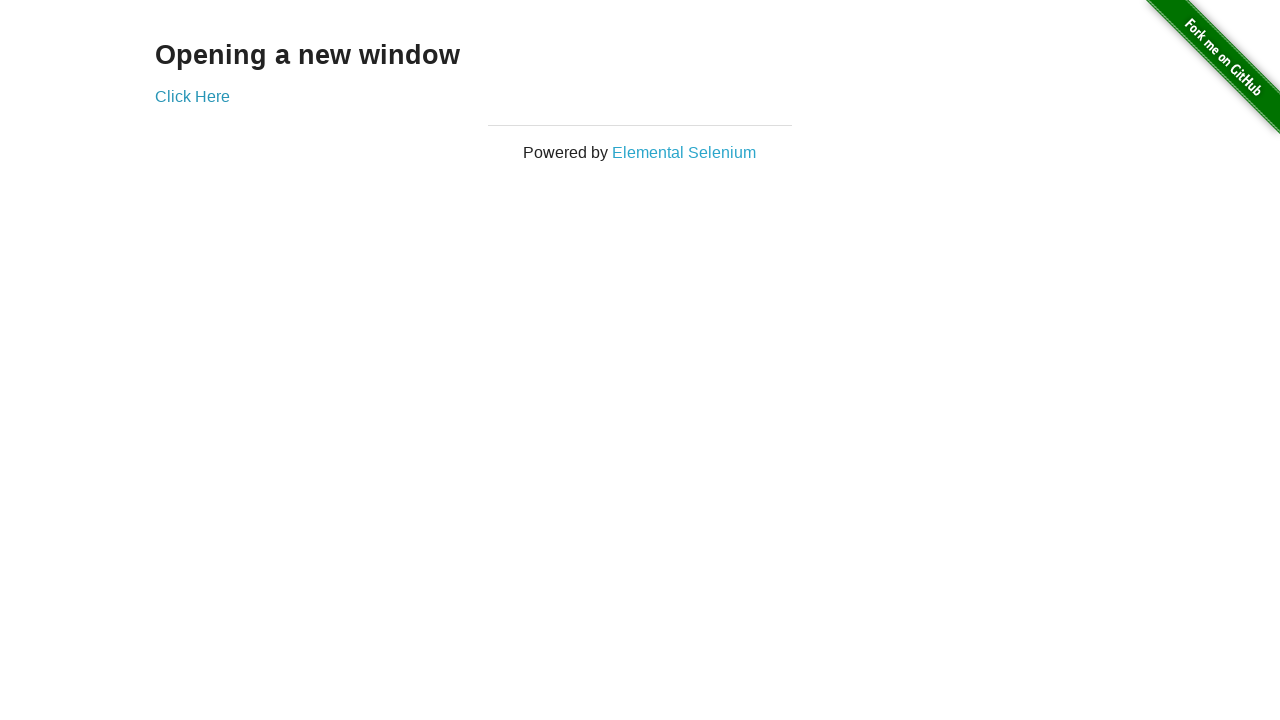

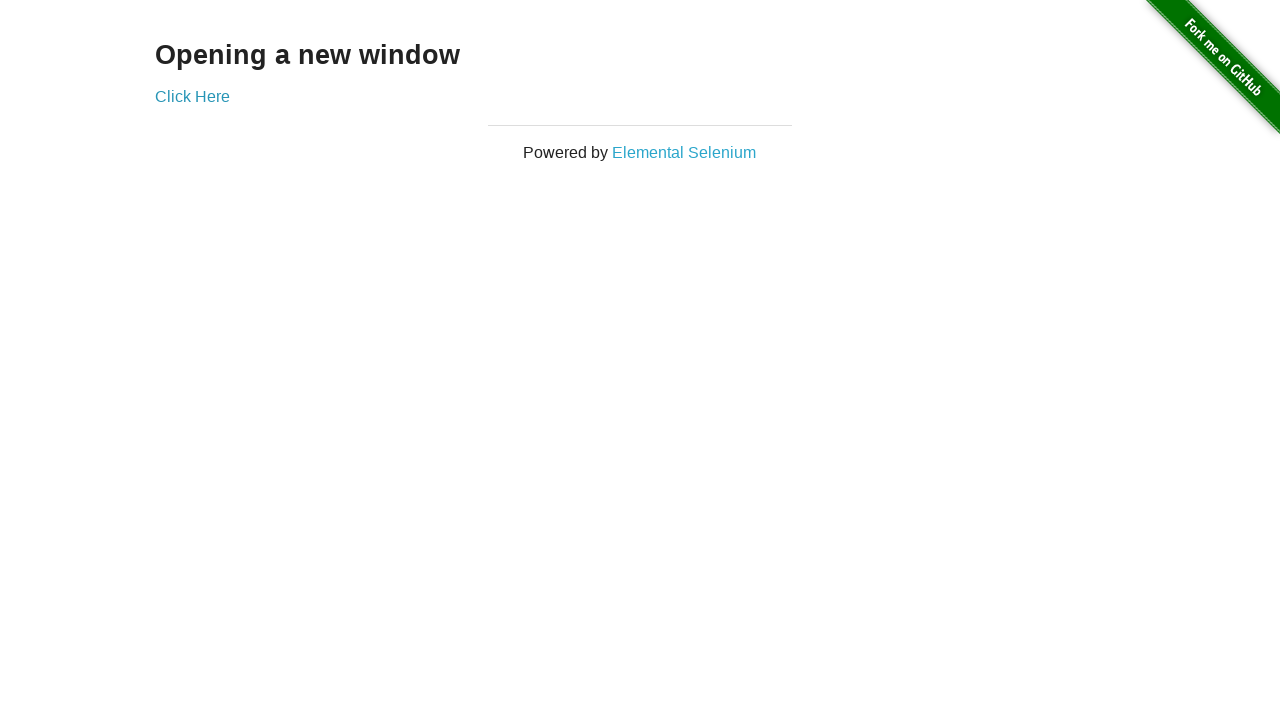